Tests the Contact Us form by navigating to the contact page, selecting options from dropdowns, and filling in personal information fields including name, email, company, location, and comments.

Starting URL: https://www.telerik.com/

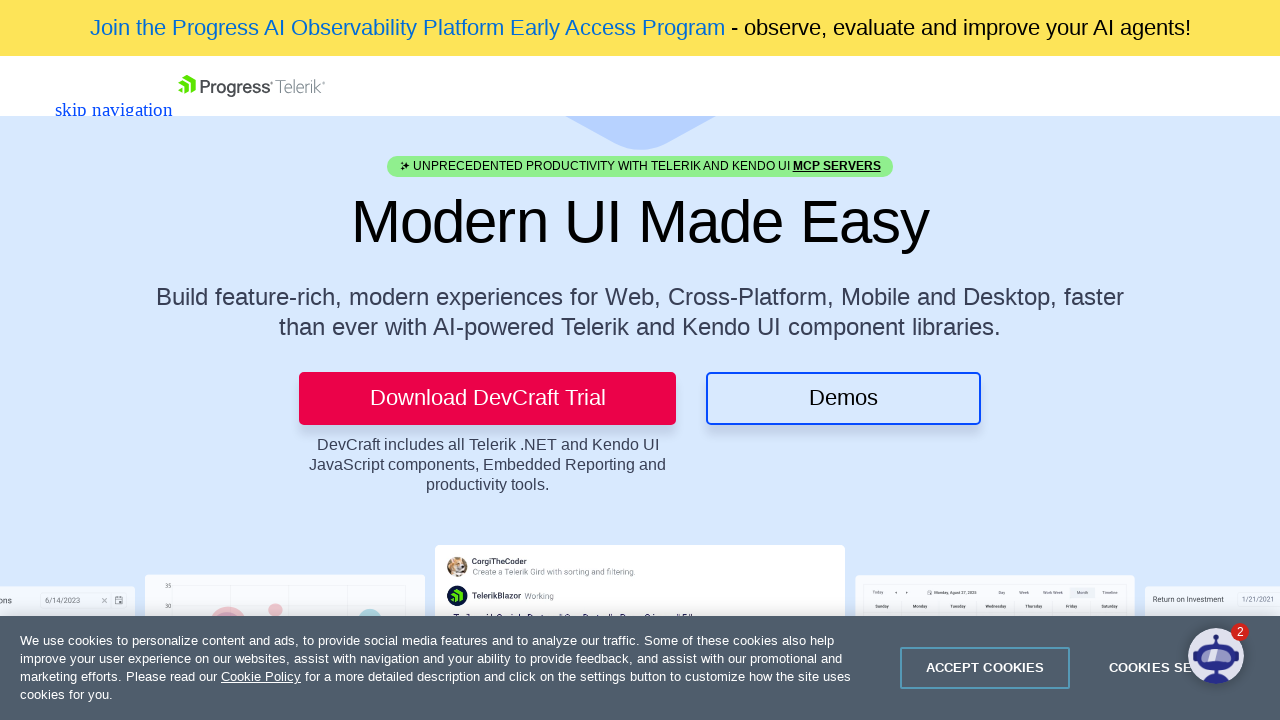

Clicked Contact Us link at (83, 85) on a[title='Contact Us']
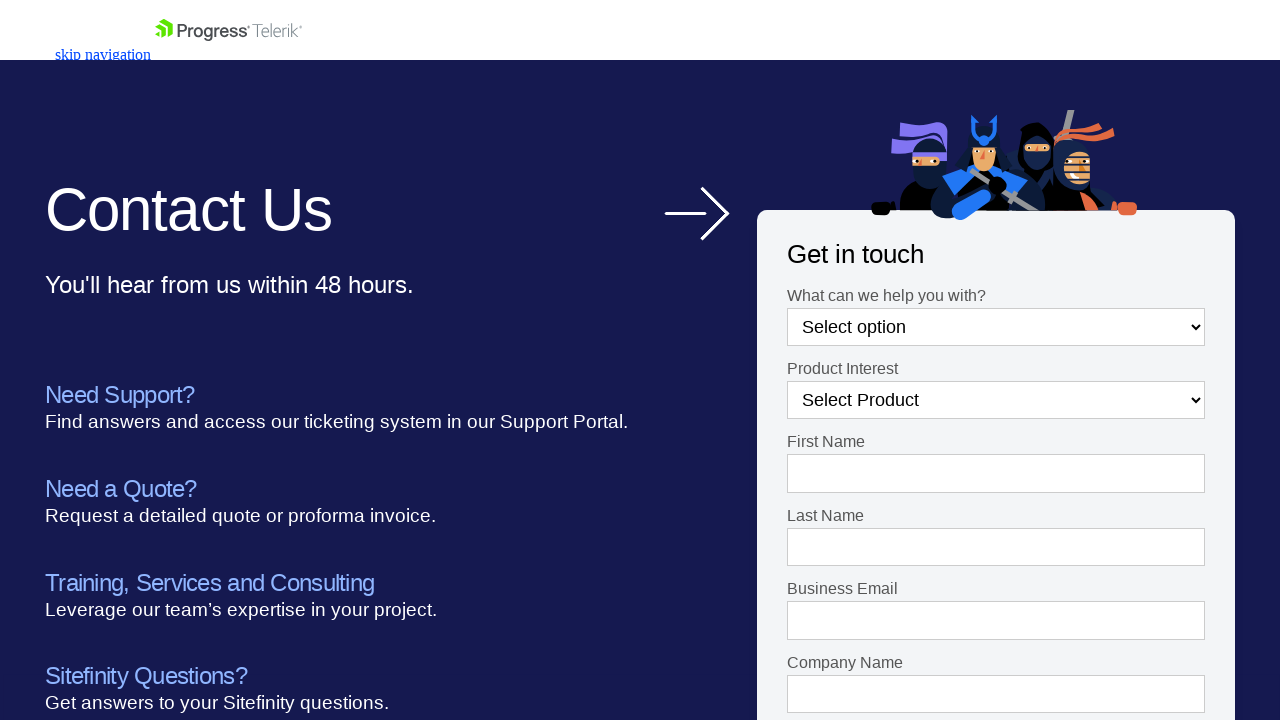

Contact form loaded
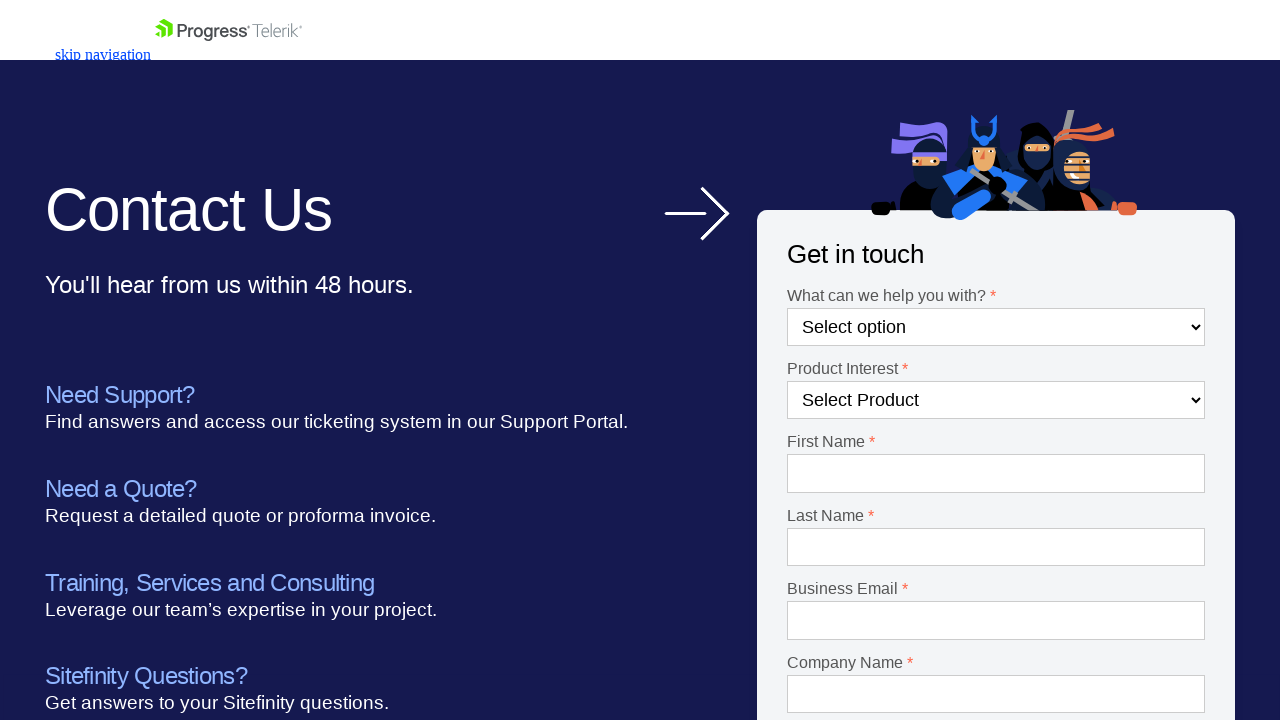

Selected 'Product questions' from Help You dropdown on #Dropdown-1
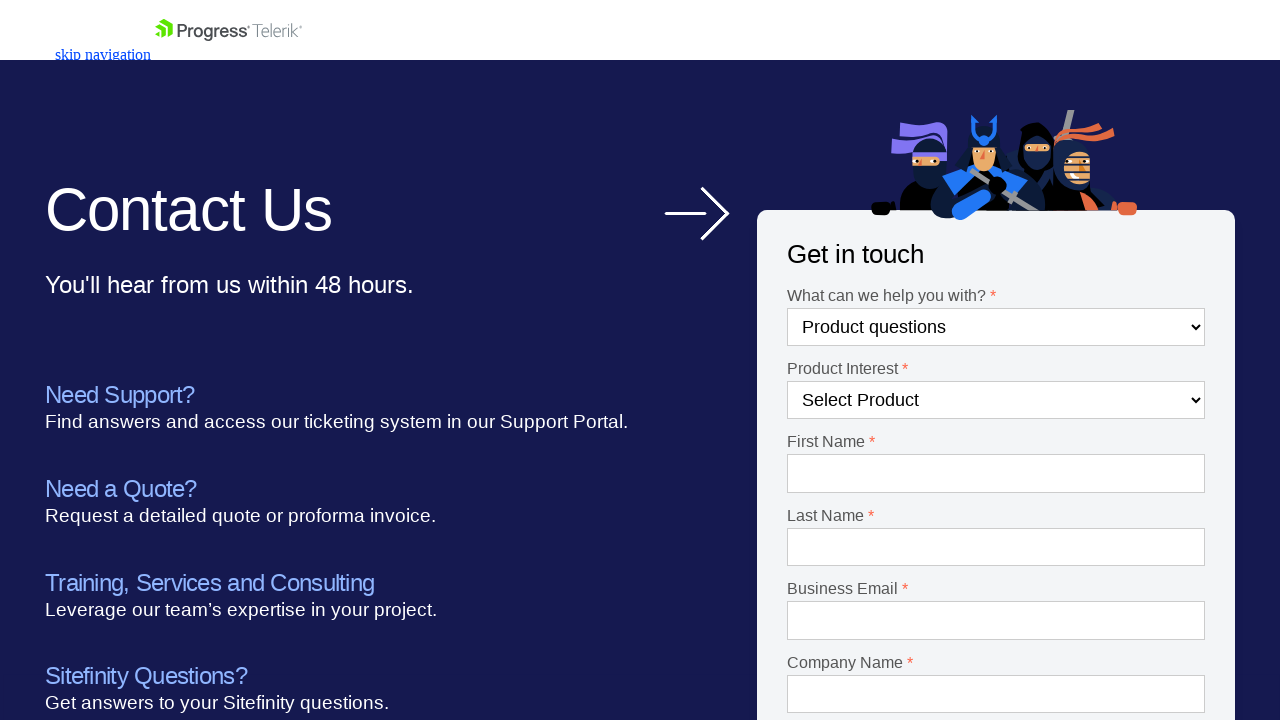

Selected 'Test Studio' from Product Interest dropdown on #Dropdown-2
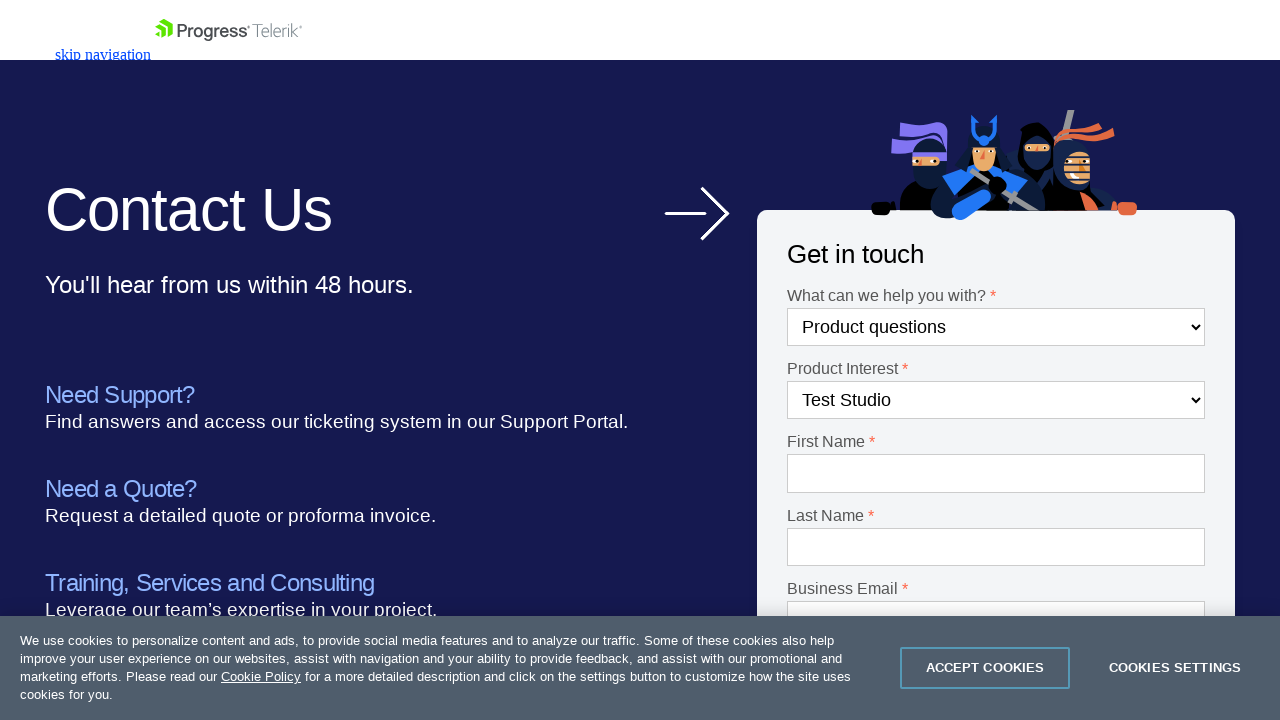

Filled first name with 'Drew' on #Textbox-1
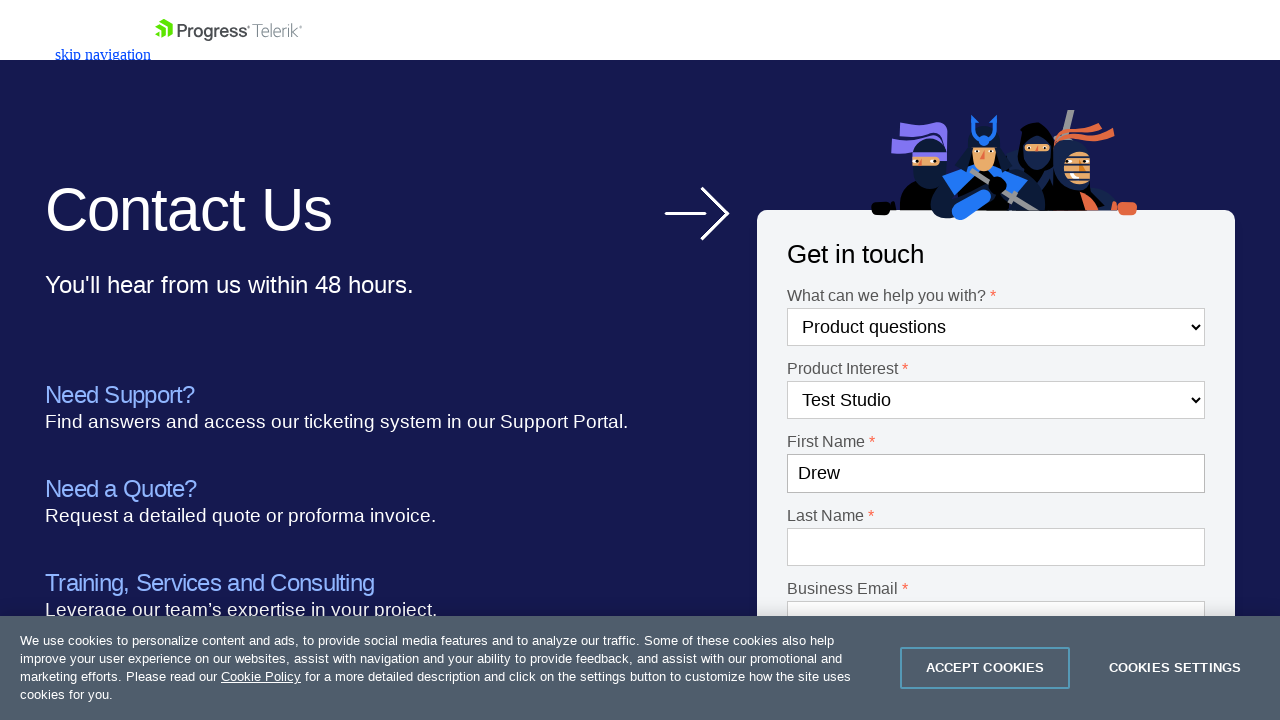

Filled last name with 'Sorensen' on #Textbox-2
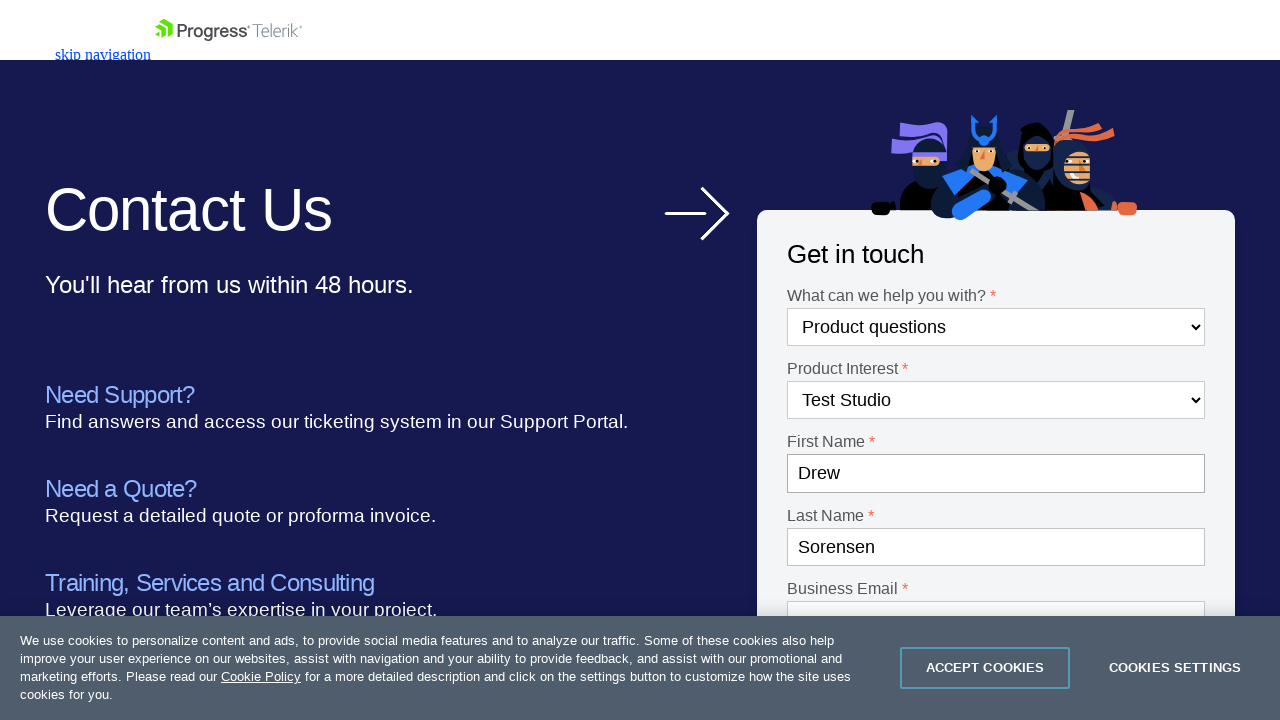

Filled email with 'automation@test.com' on #Email-1
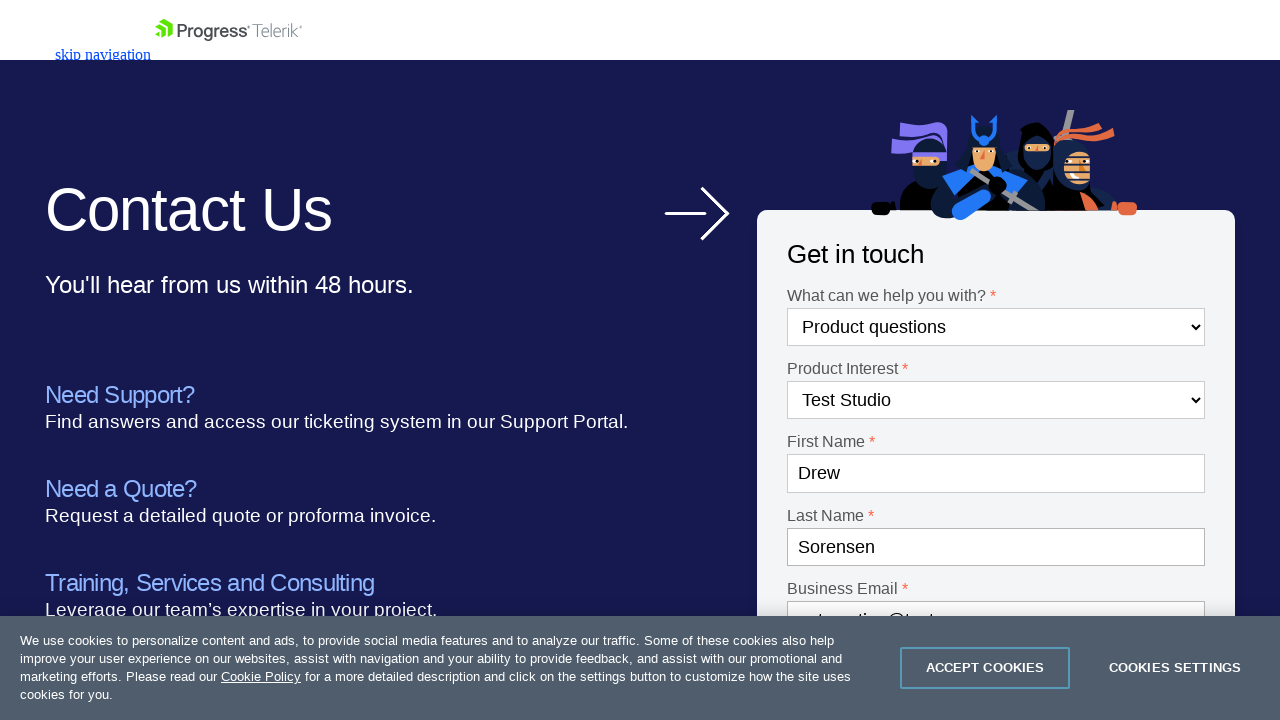

Filled company with 'Automation' on #Textbox-3
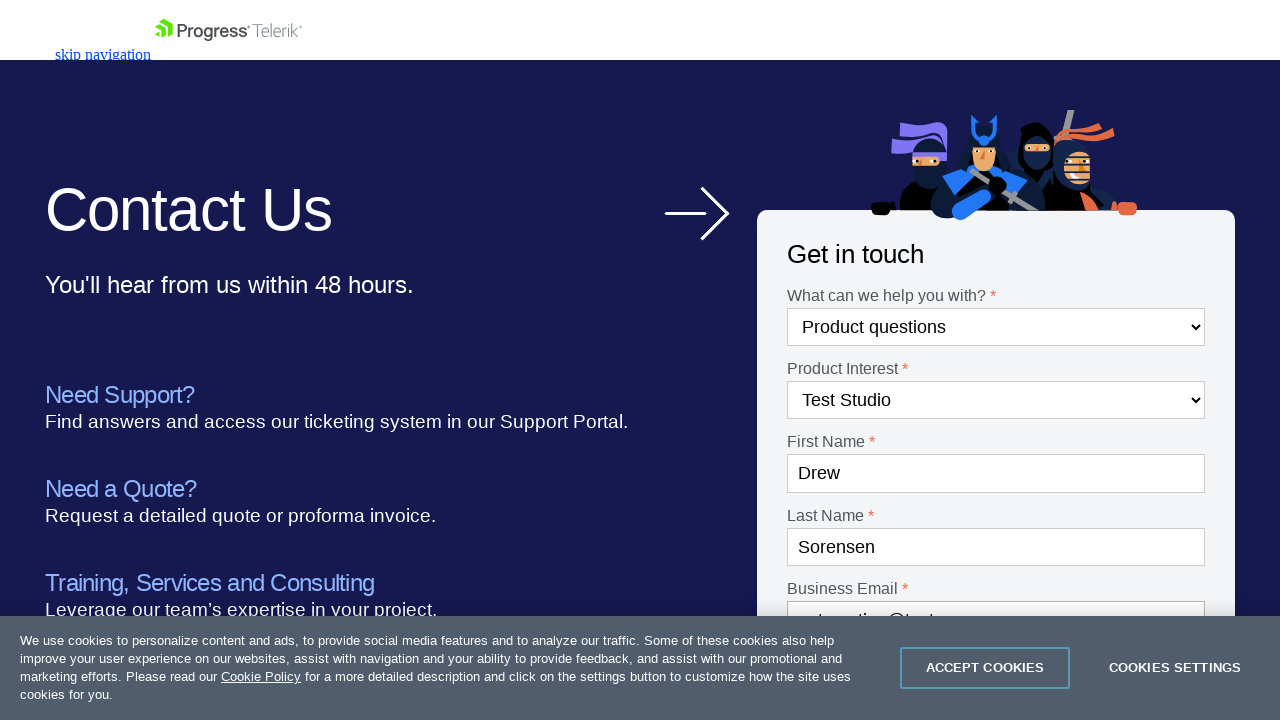

Selected 'United States' from country dropdown on #Country-1
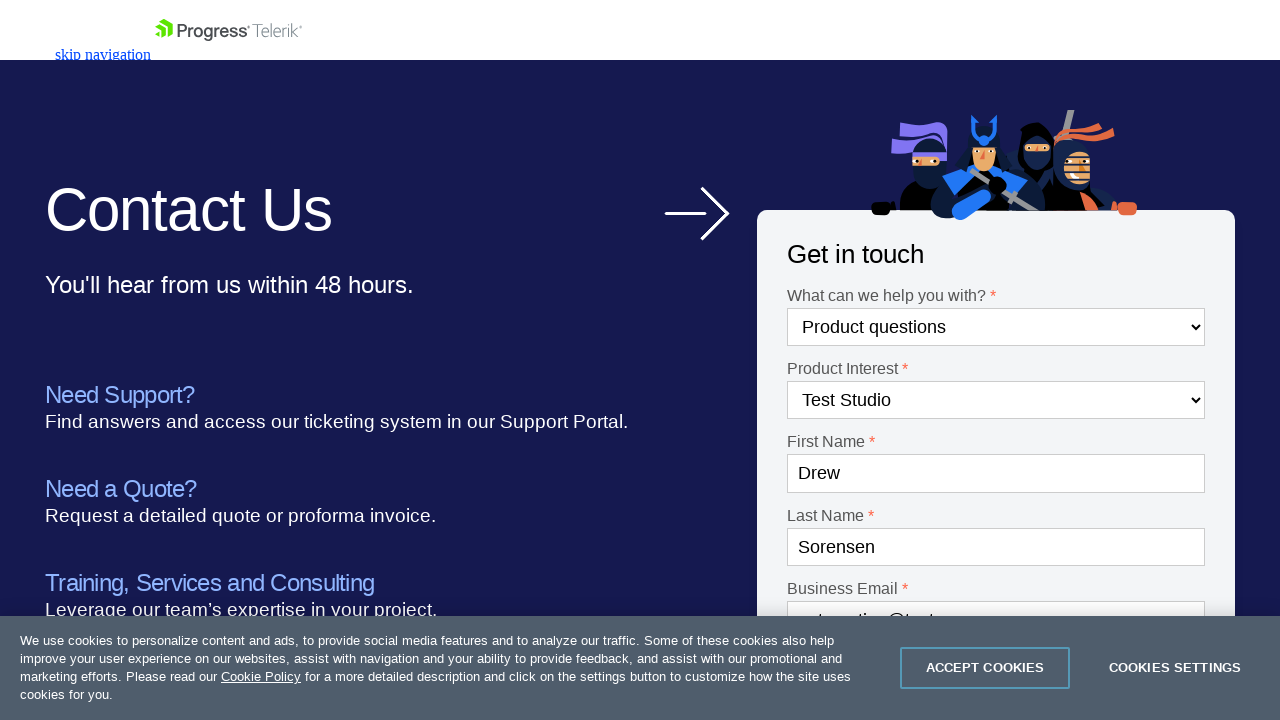

Selected 'PA' from state dropdown on #State-1
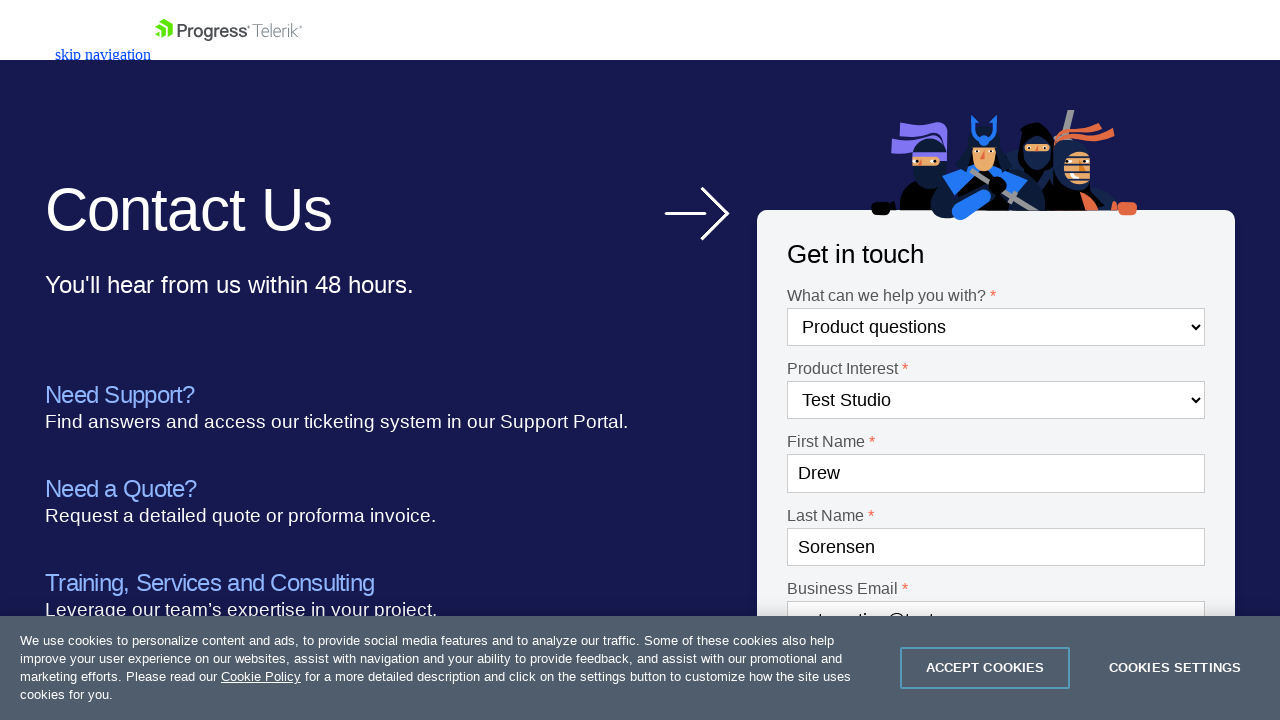

Filled phone number with '215-444-5555' on #Textbox-4
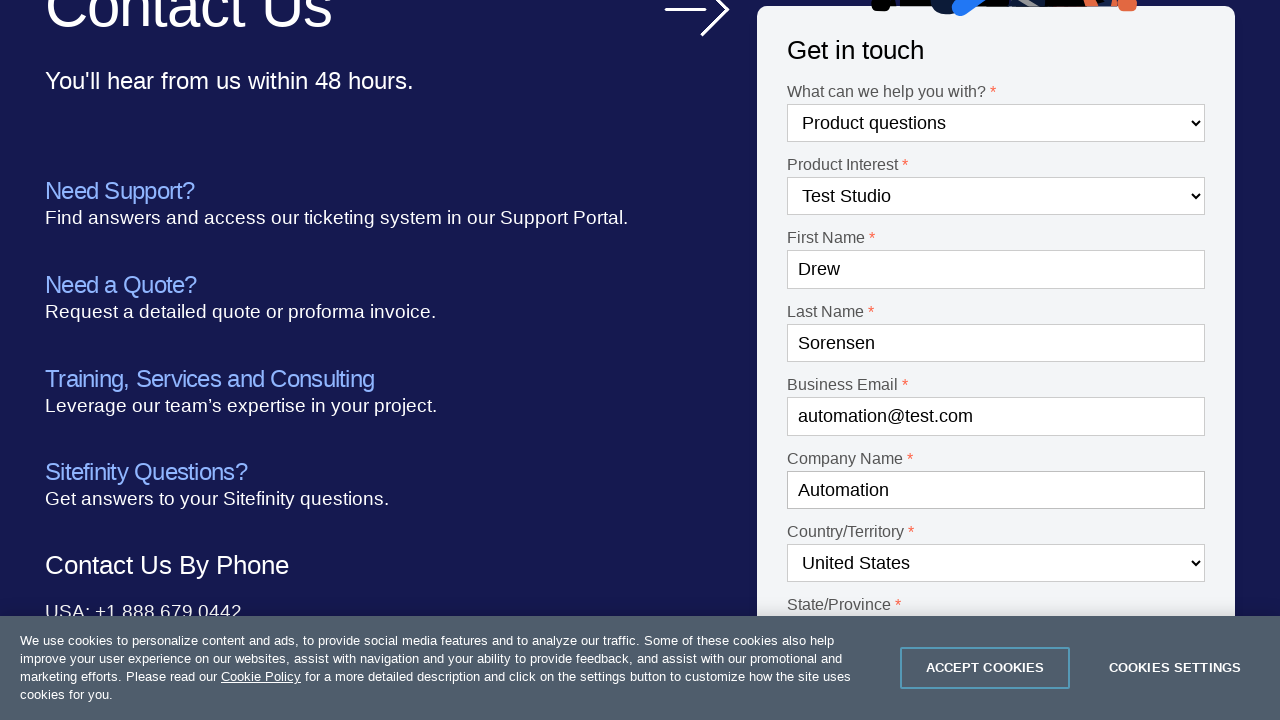

Filled comment field with 'This is a Selenium Test' on #Textarea-1
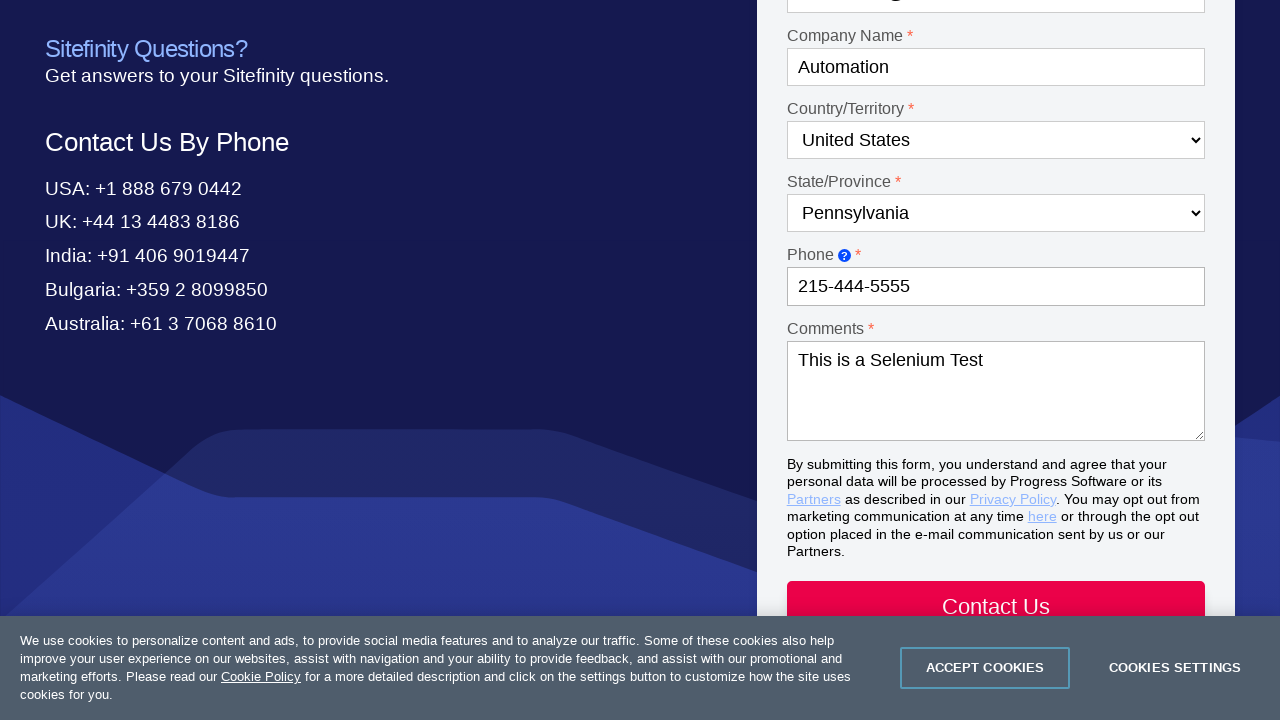

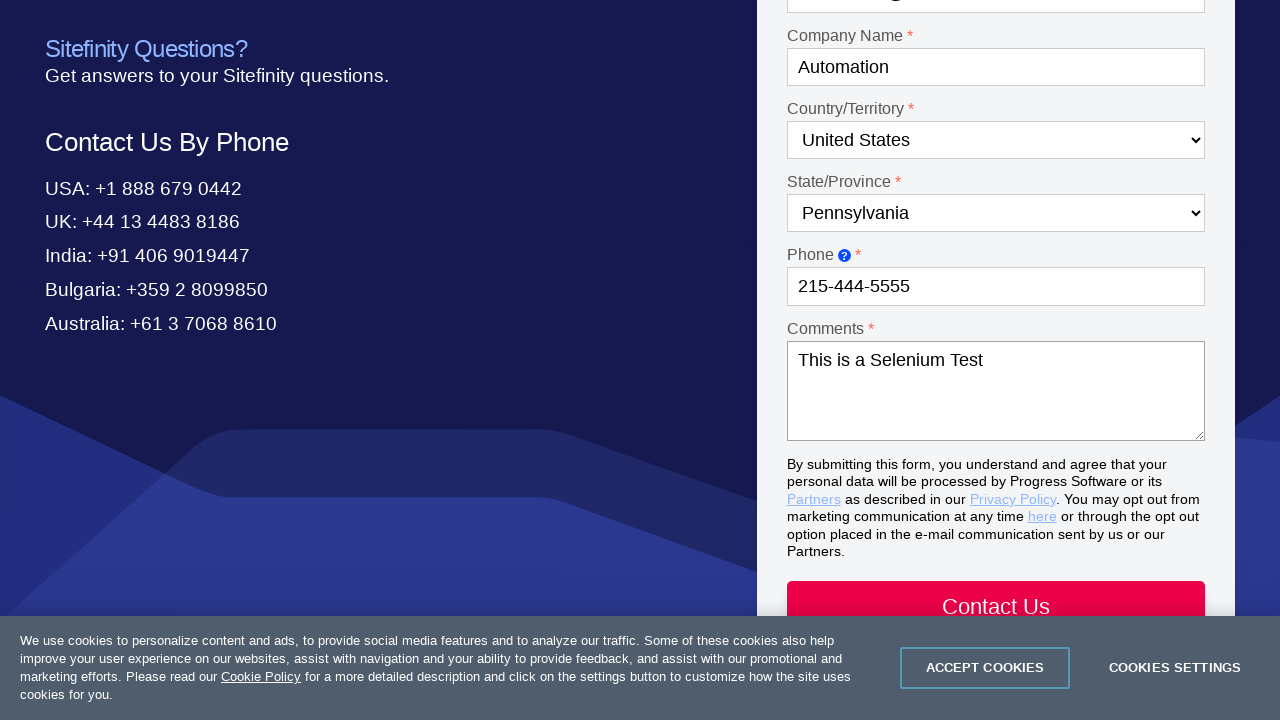